Tests dynamic content functionality by clicking a button and waiting for specific text to appear in an element

Starting URL: https://training-support.net/webelements/dynamic-content

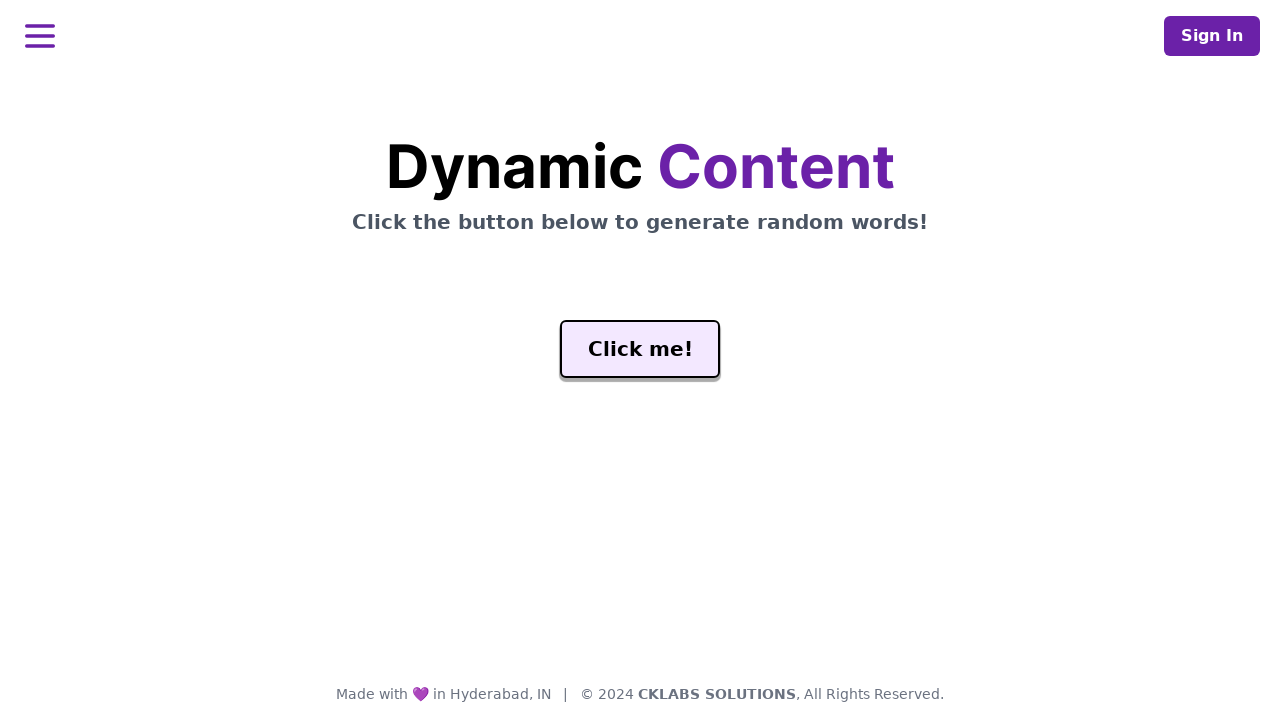

Clicked the 'Click me!' button at (640, 349) on #genButton
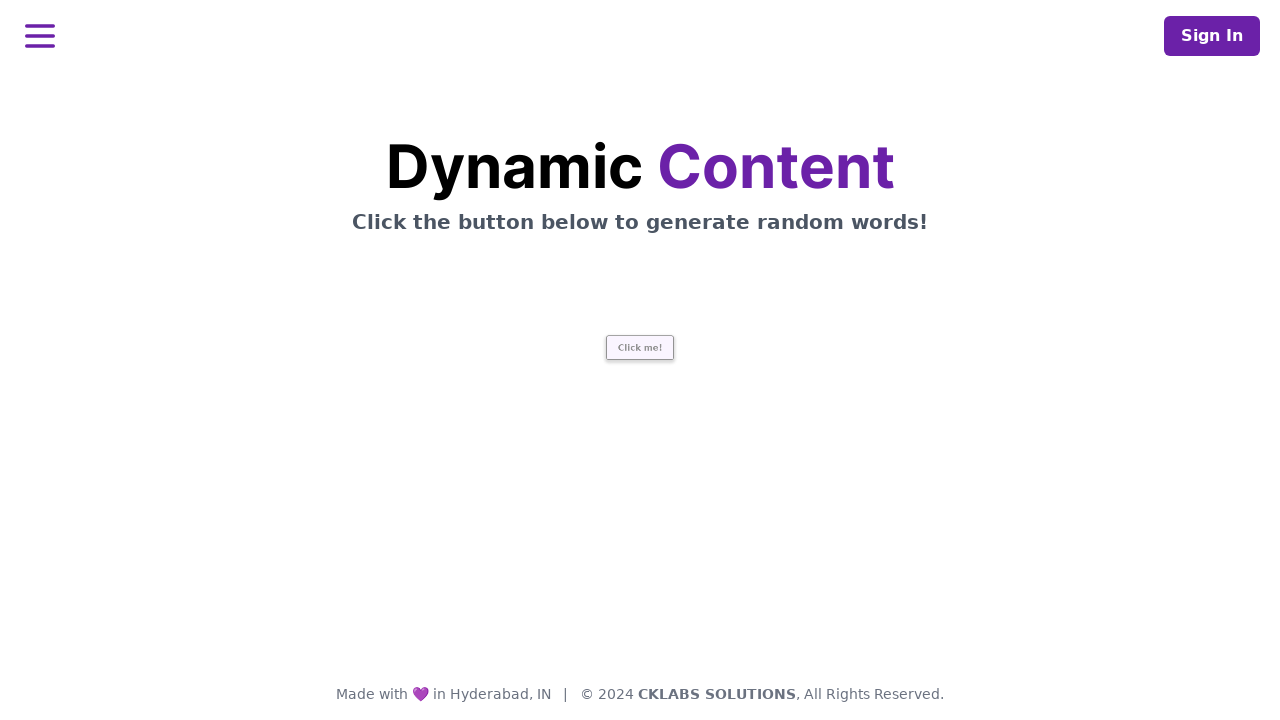

Waited for 'release' text to appear in the word element
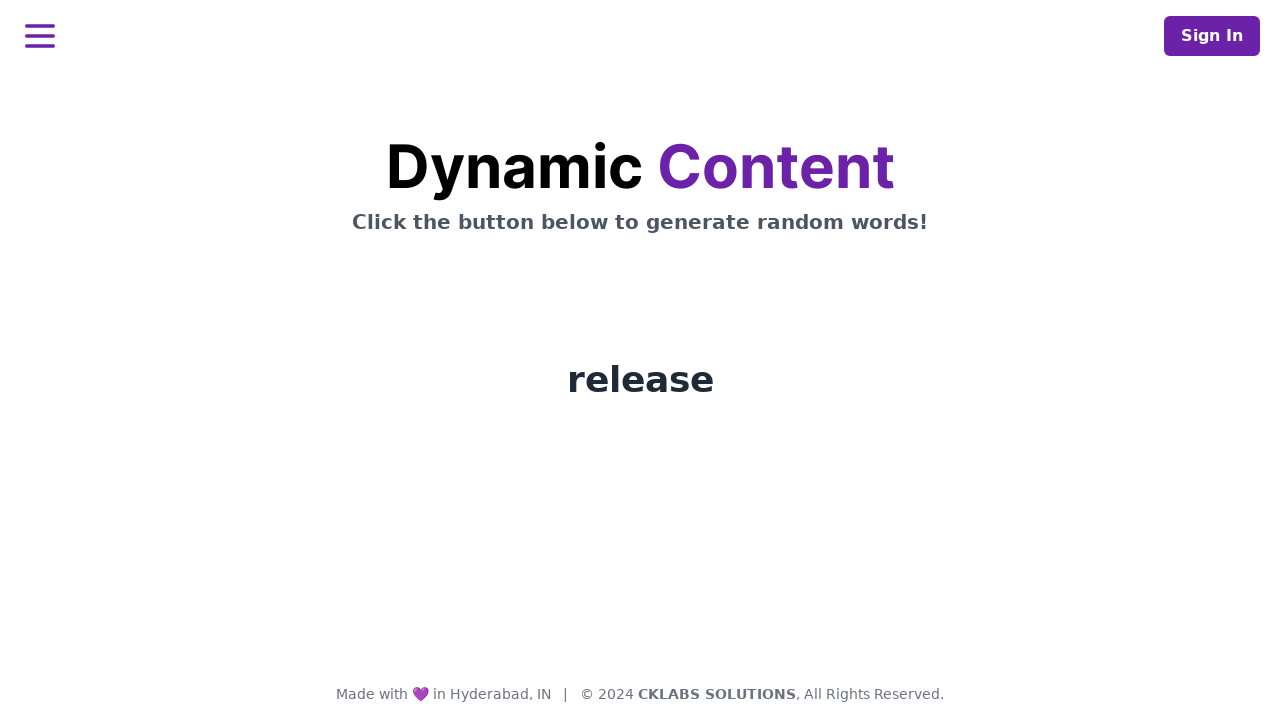

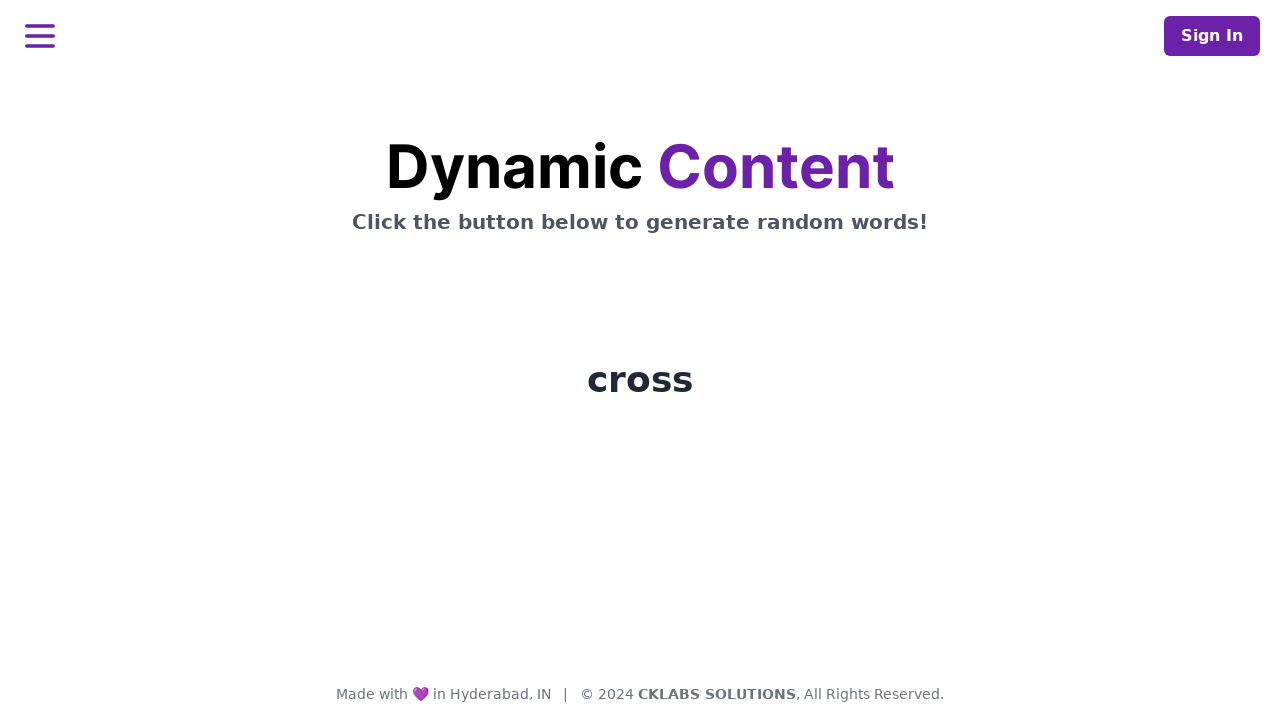